Tests JavaScript prompt dialog by clicking a button that triggers a JS Prompt, entering text into the prompt, accepting it, and verifying the entered text is displayed

Starting URL: http://practice.cydeo.com/javascript_alerts

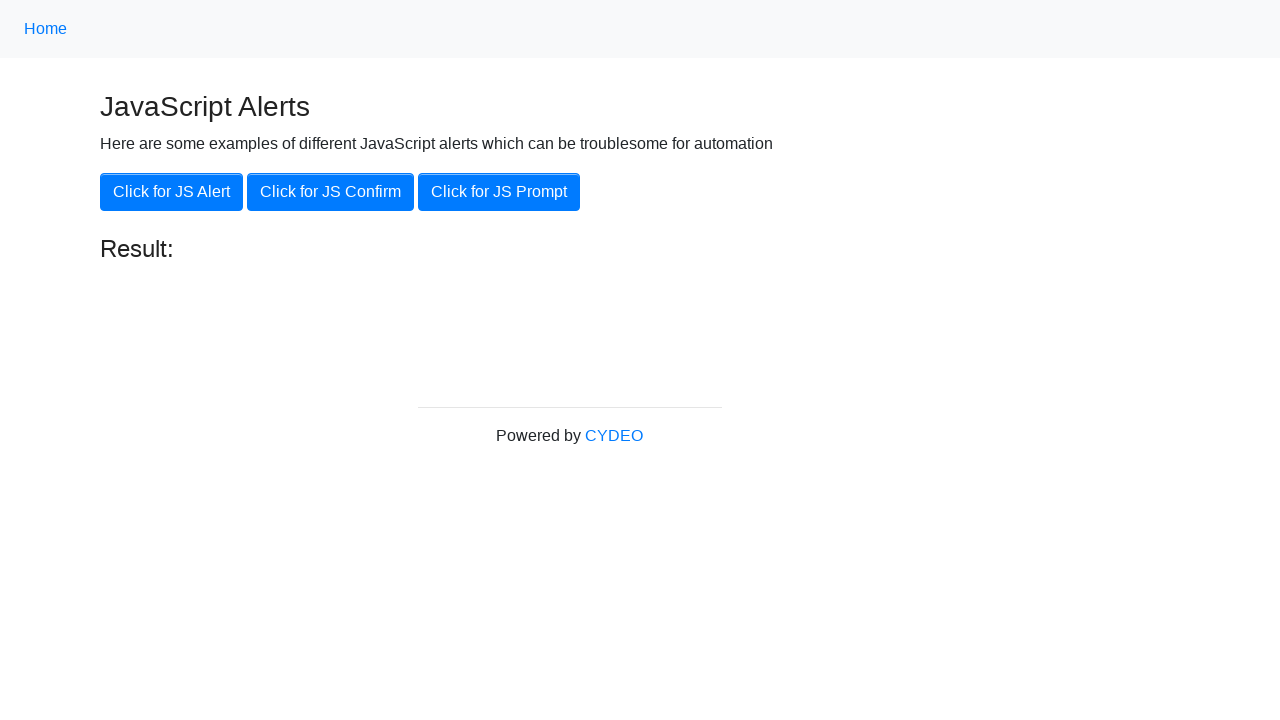

Set up dialog handler to accept prompt with 'hello'
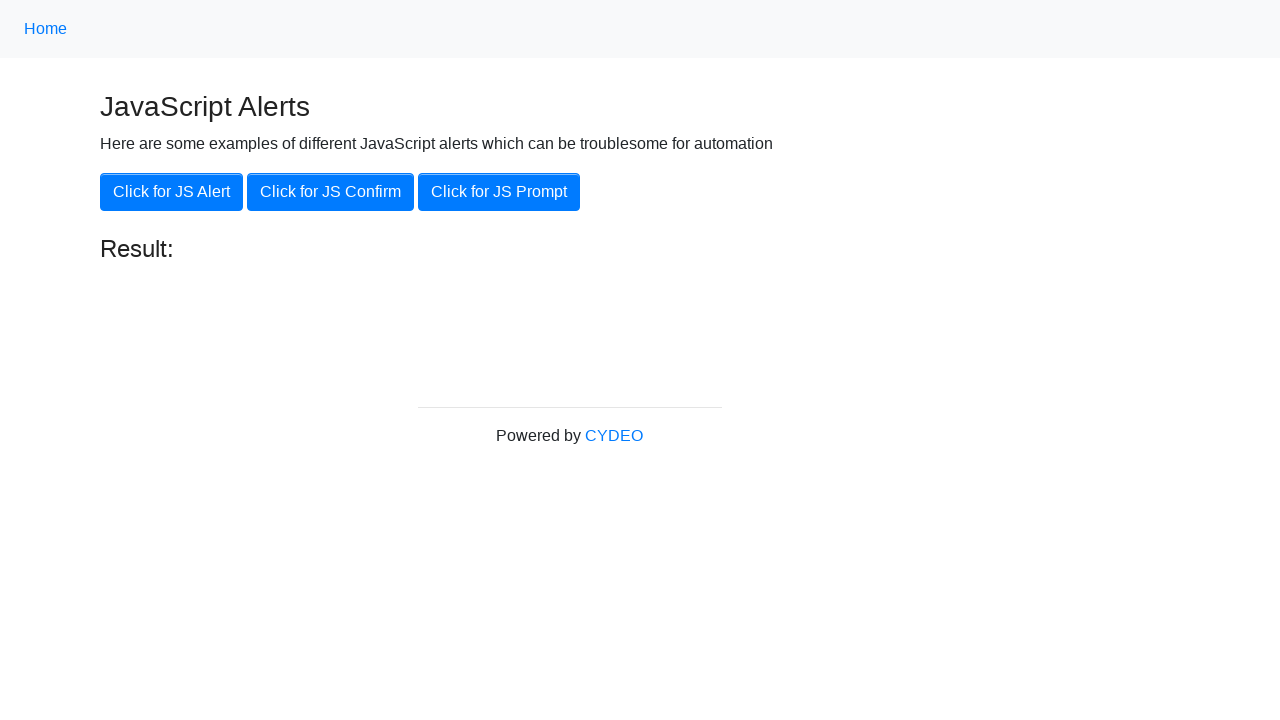

Clicked 'Click for JS Prompt' button to trigger JavaScript prompt dialog at (499, 192) on xpath=//button[.='Click for JS Prompt']
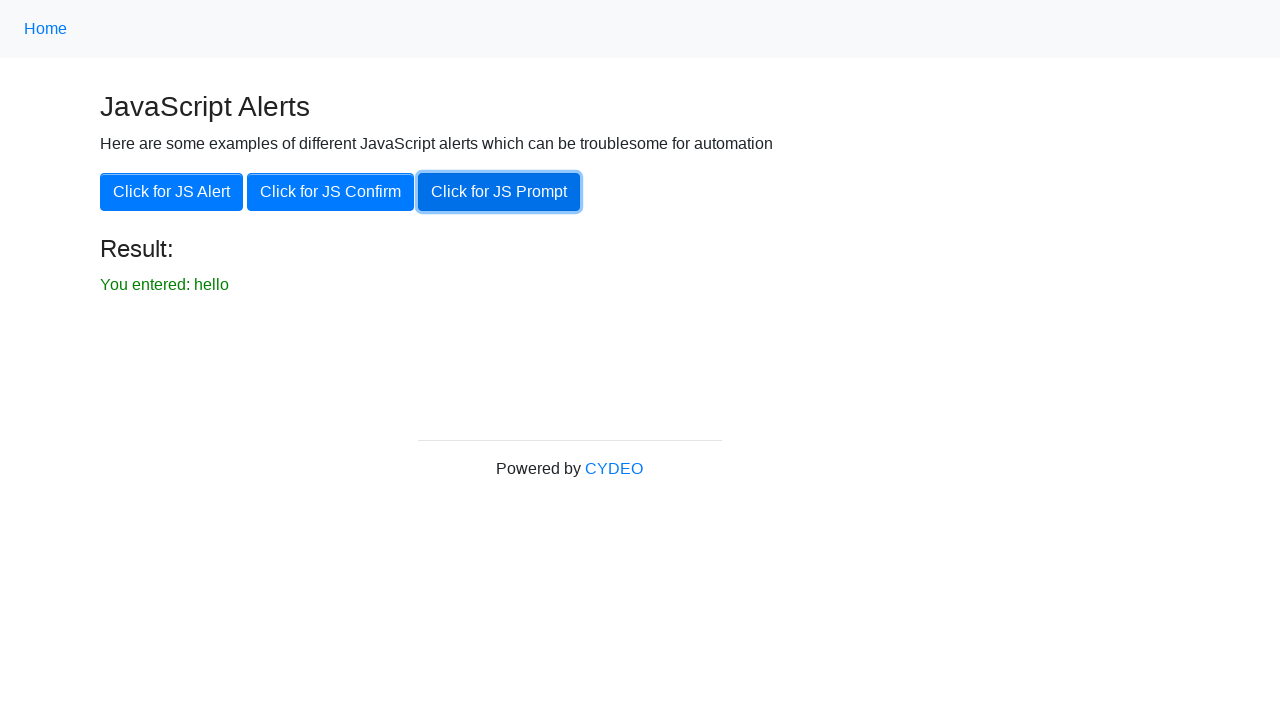

Result message element became visible after accepting prompt with 'hello'
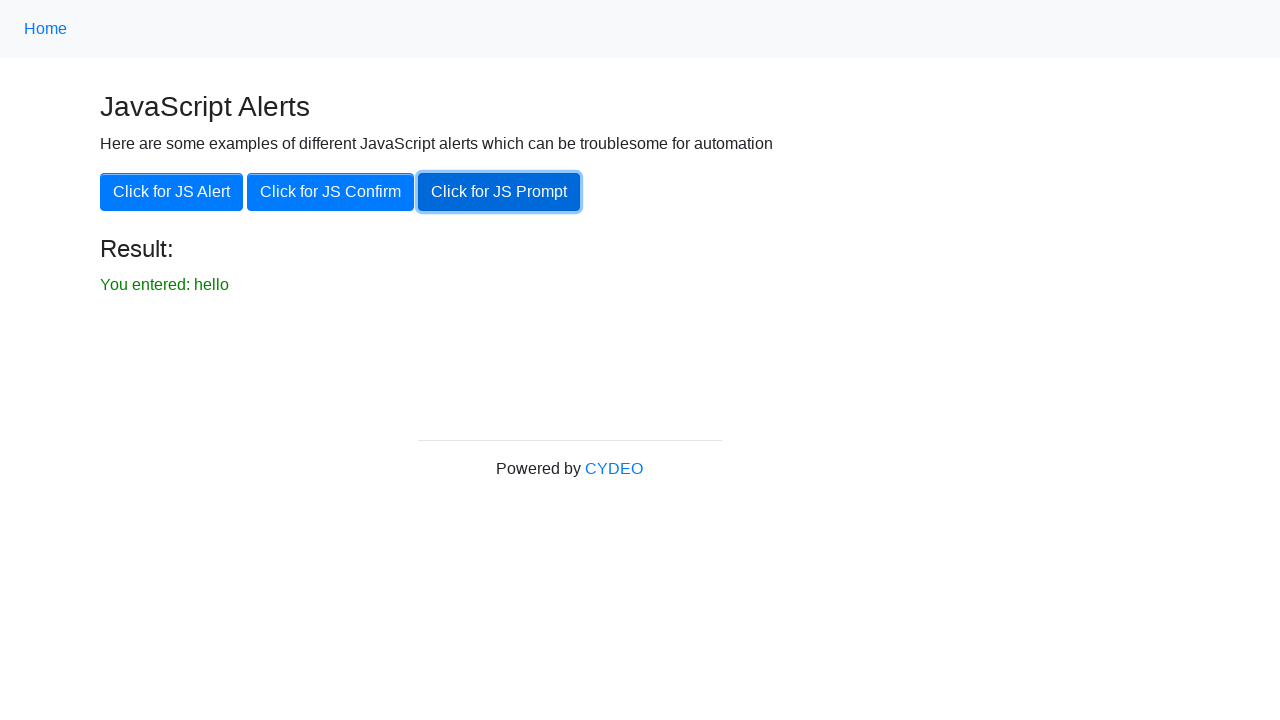

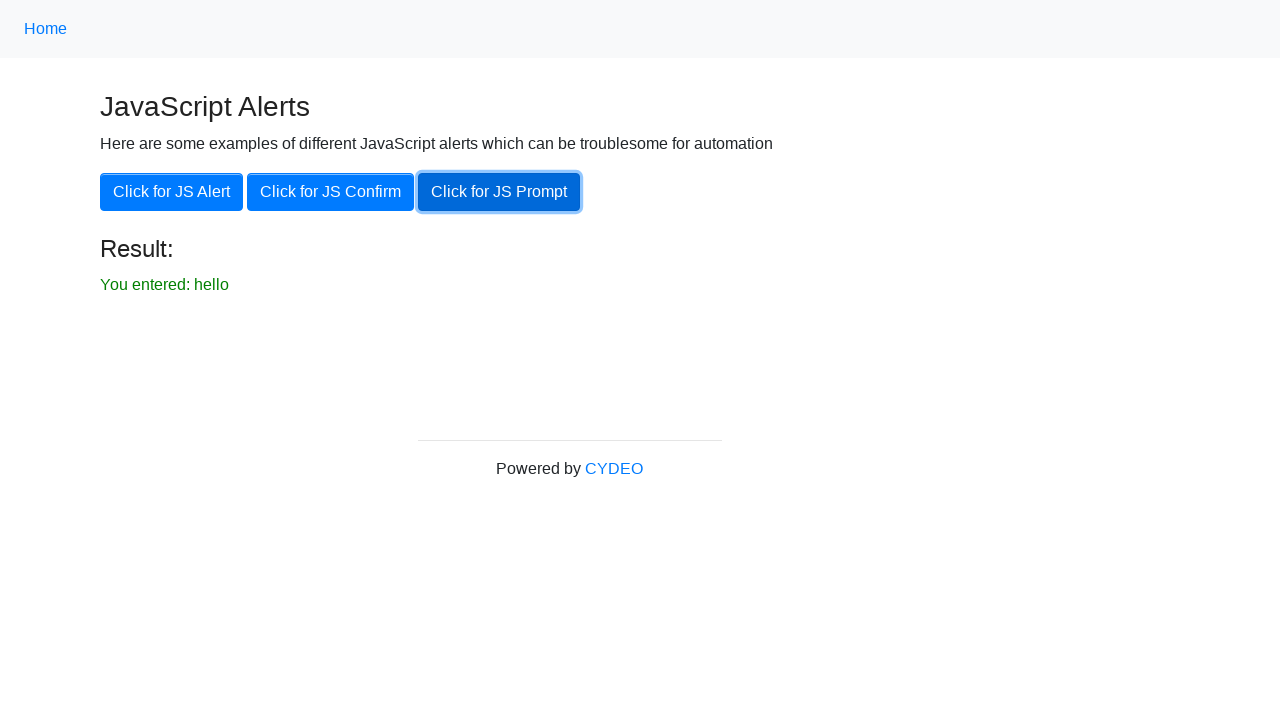